Tests opening a new browser tab and navigating to a different URL

Starting URL: https://www.livechennai.com/gold_silverrate.asp

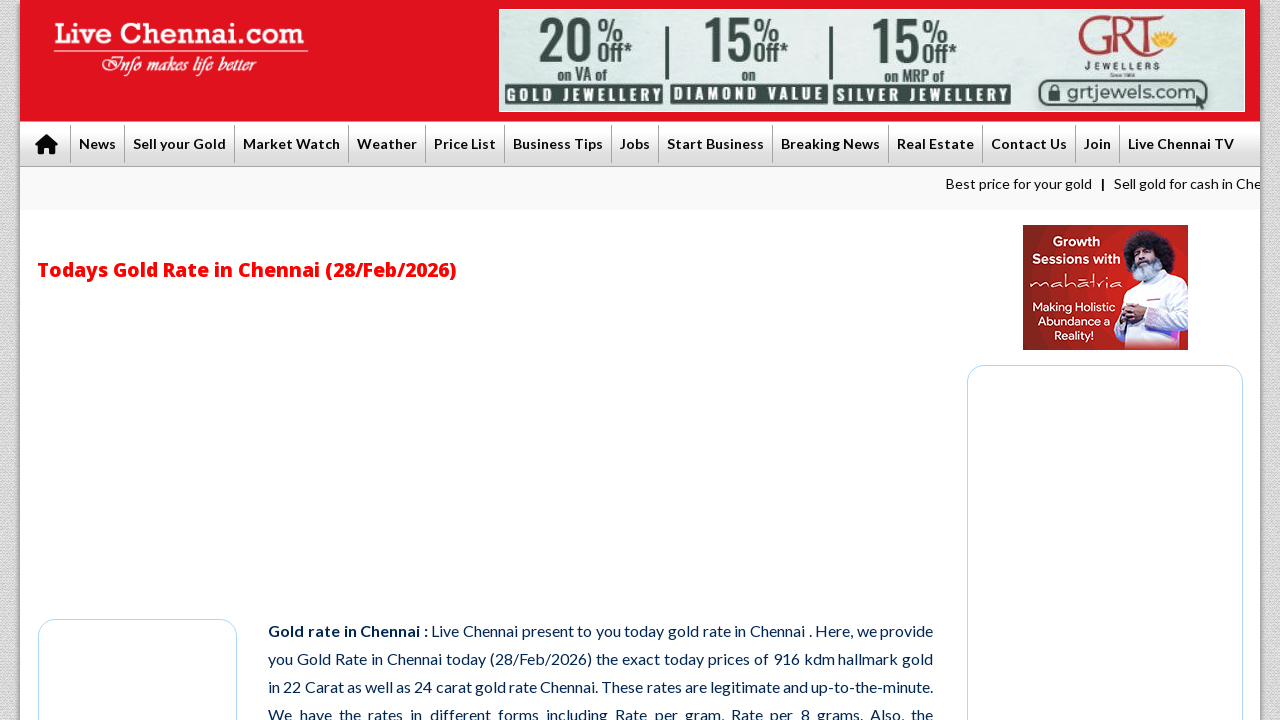

Opened a new browser tab
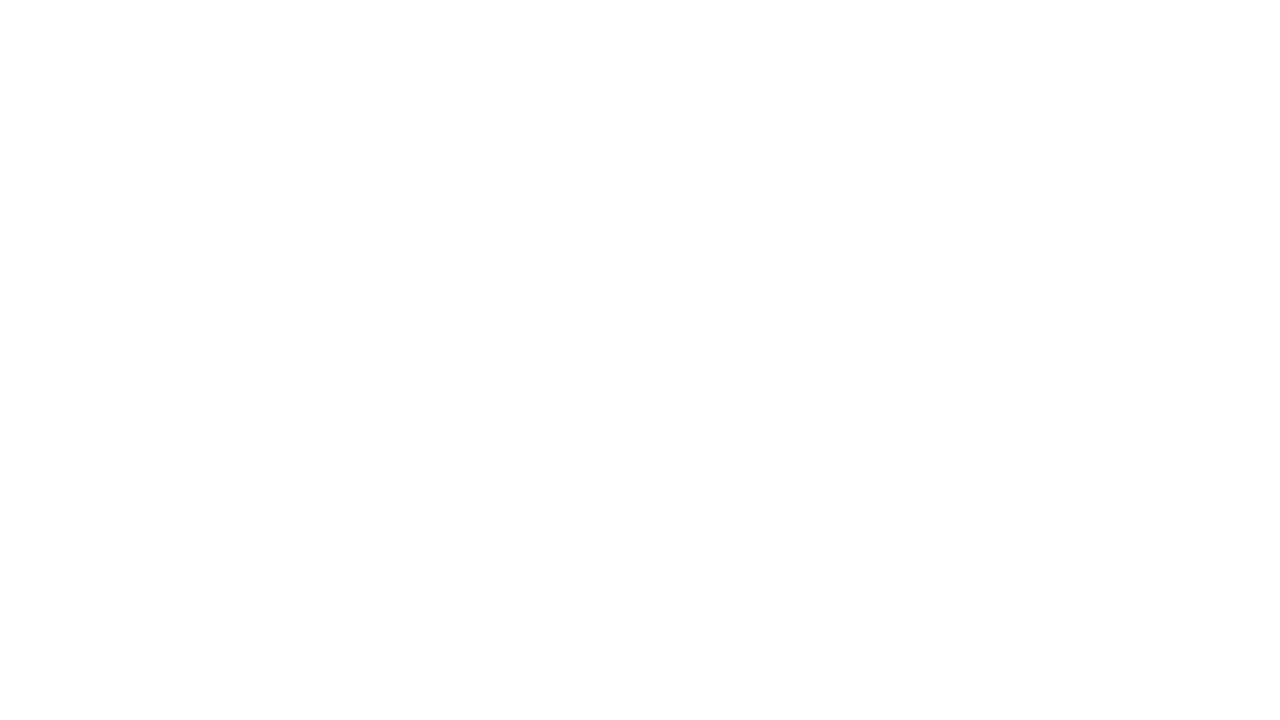

Navigated to https://www.canada411.ca/ in the new tab
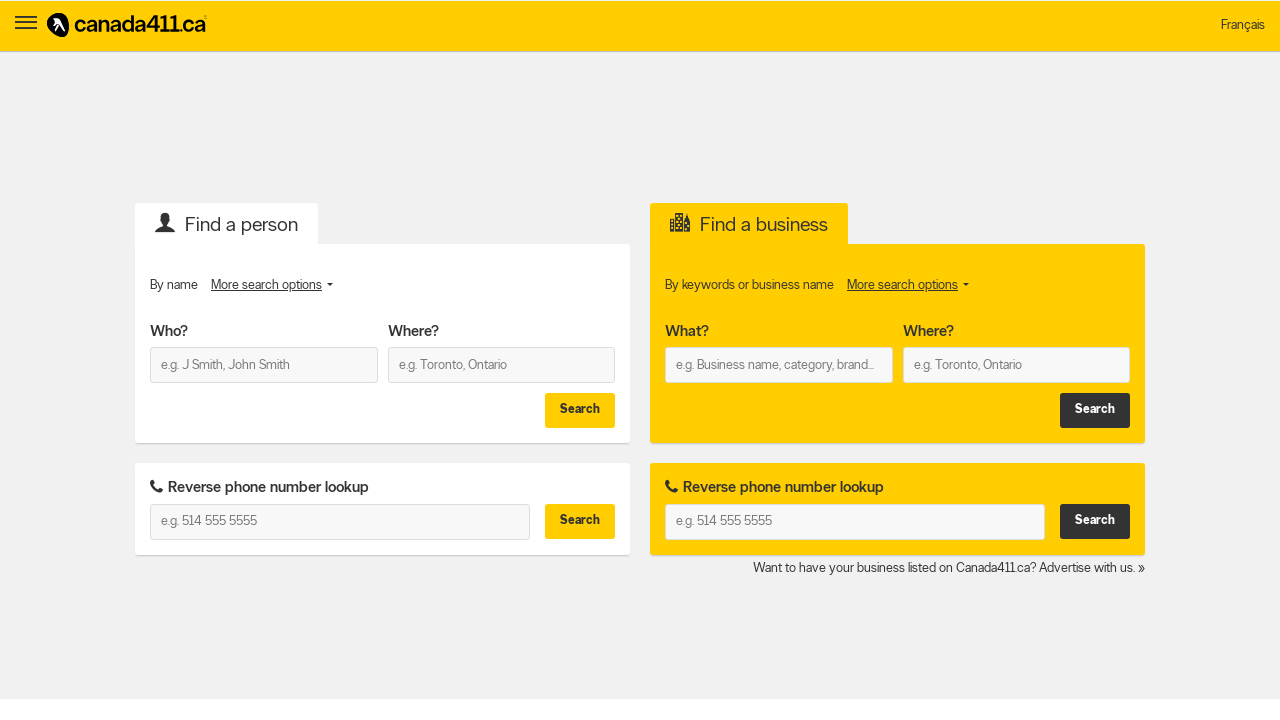

Page loaded and DOM content was rendered
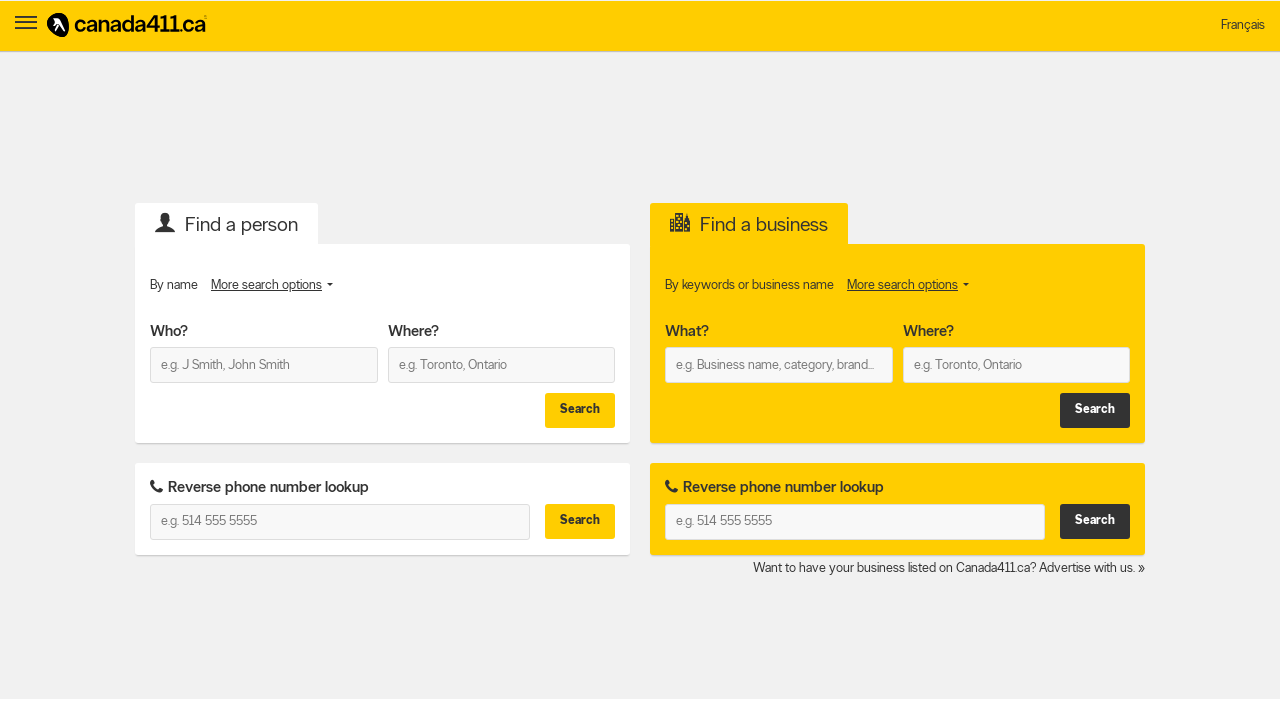

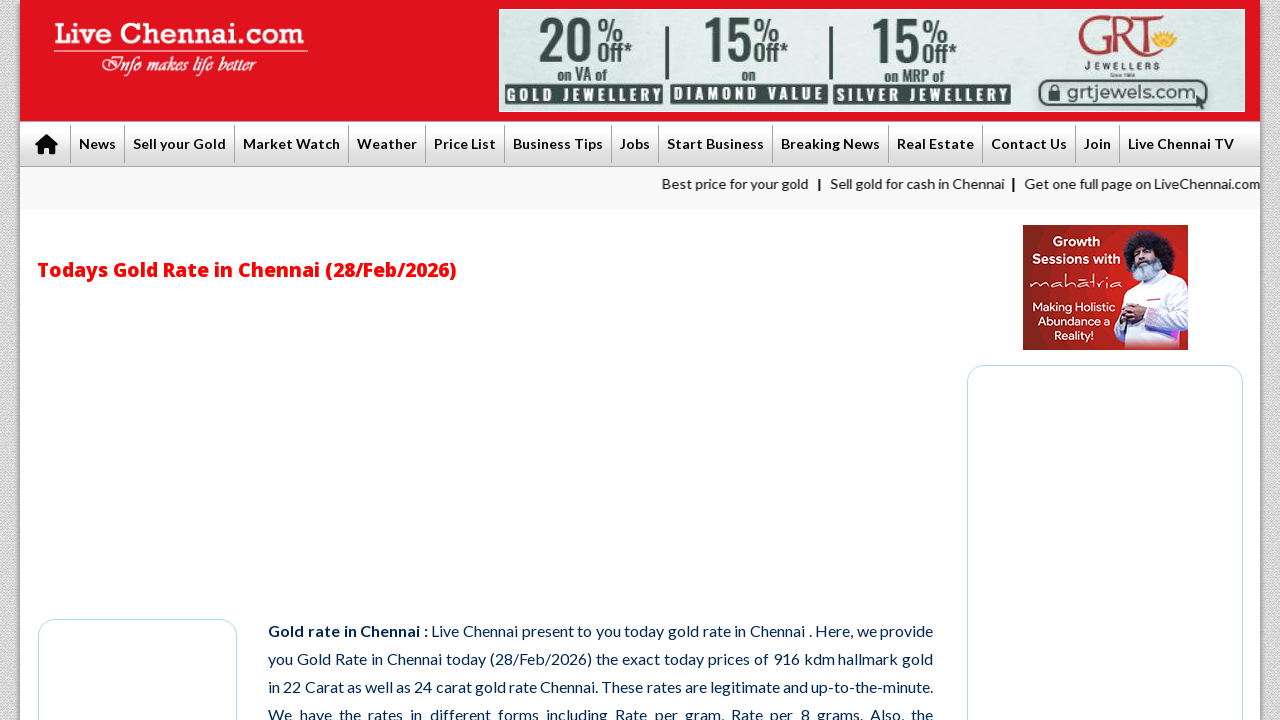